Tests navigation to the React framework example and verifies the page title changes accordingly

Starting URL: https://todomvc.com/

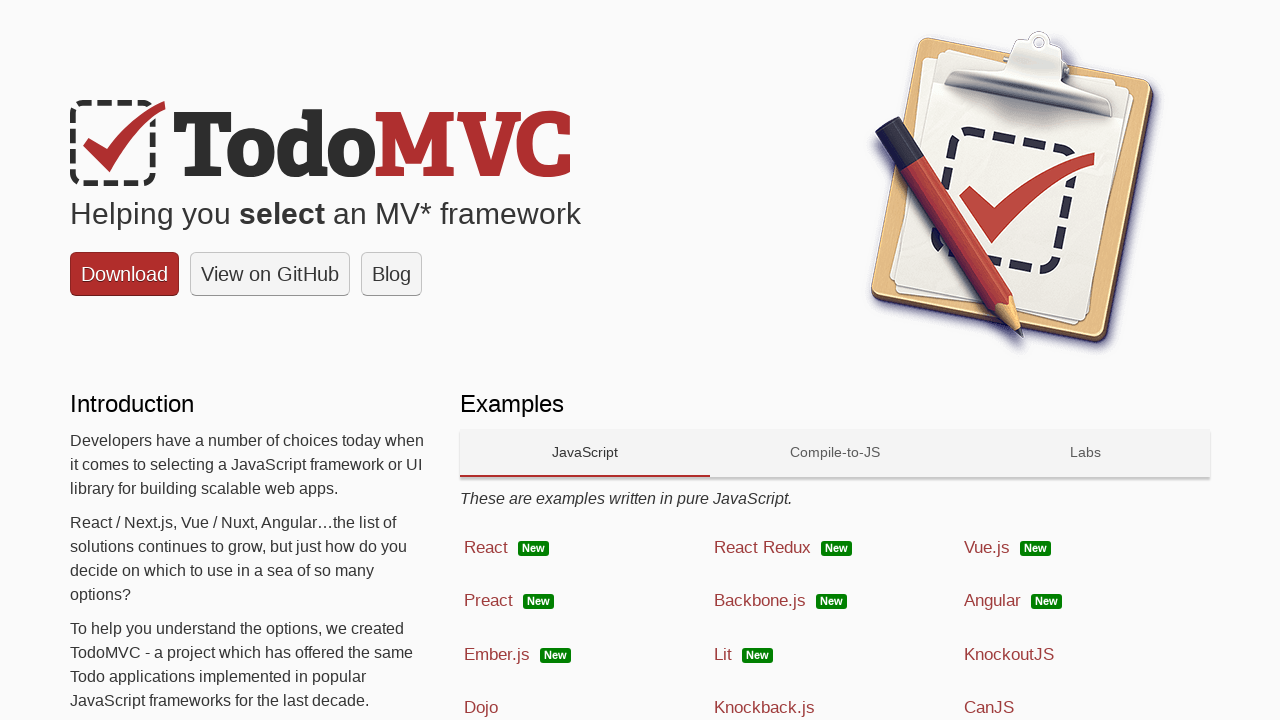

Clicked on React framework link at (585, 548) on a[href='examples/react/dist/']
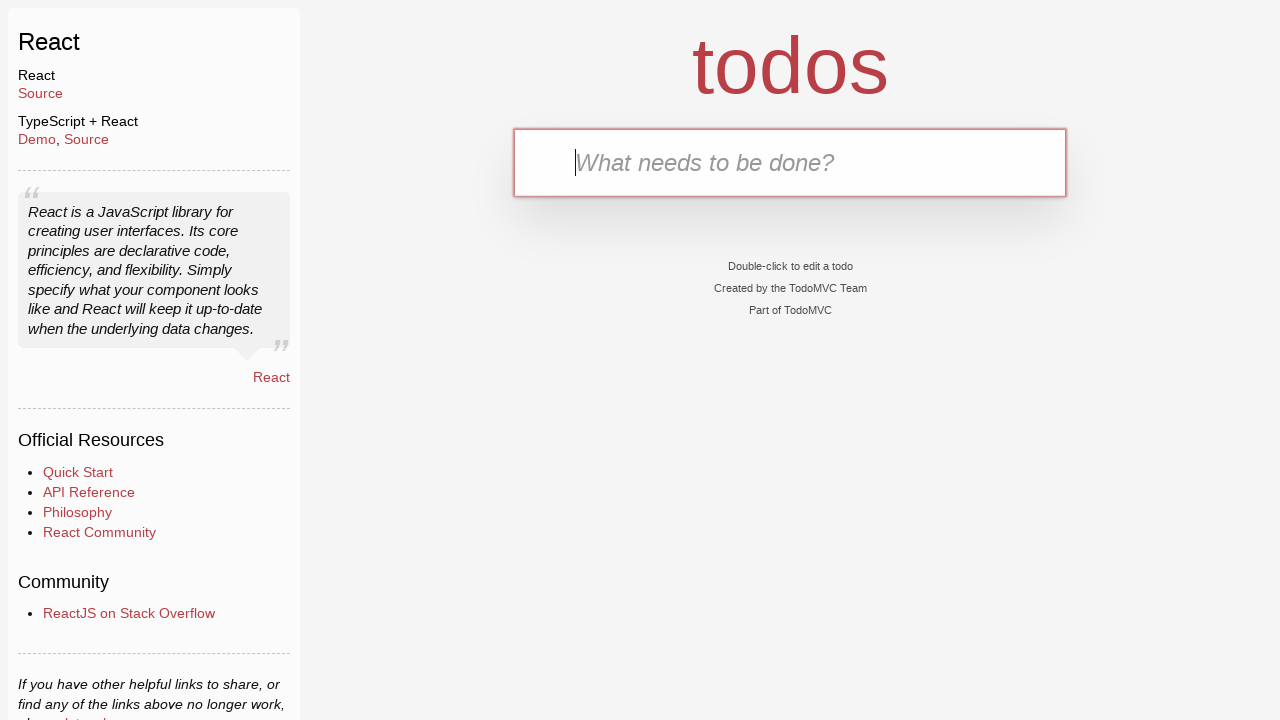

Waited for page to load (domcontentloaded)
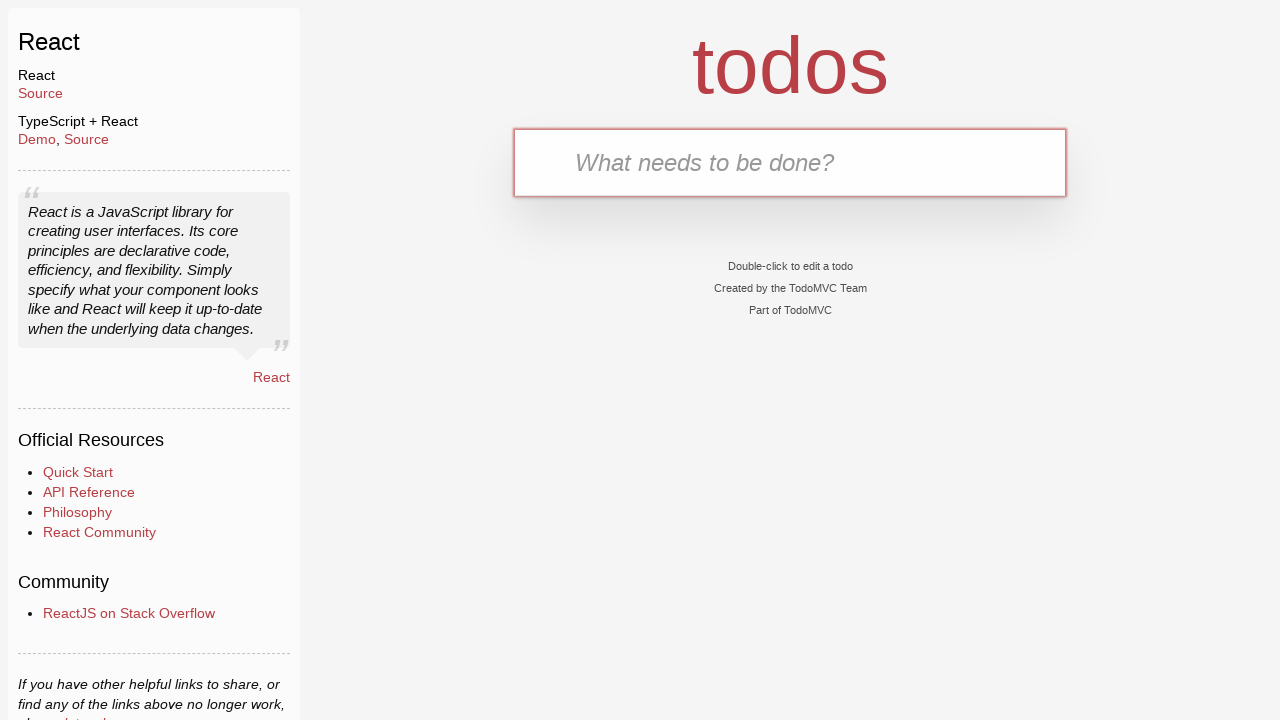

Verified page title is 'TodoMVC: React'
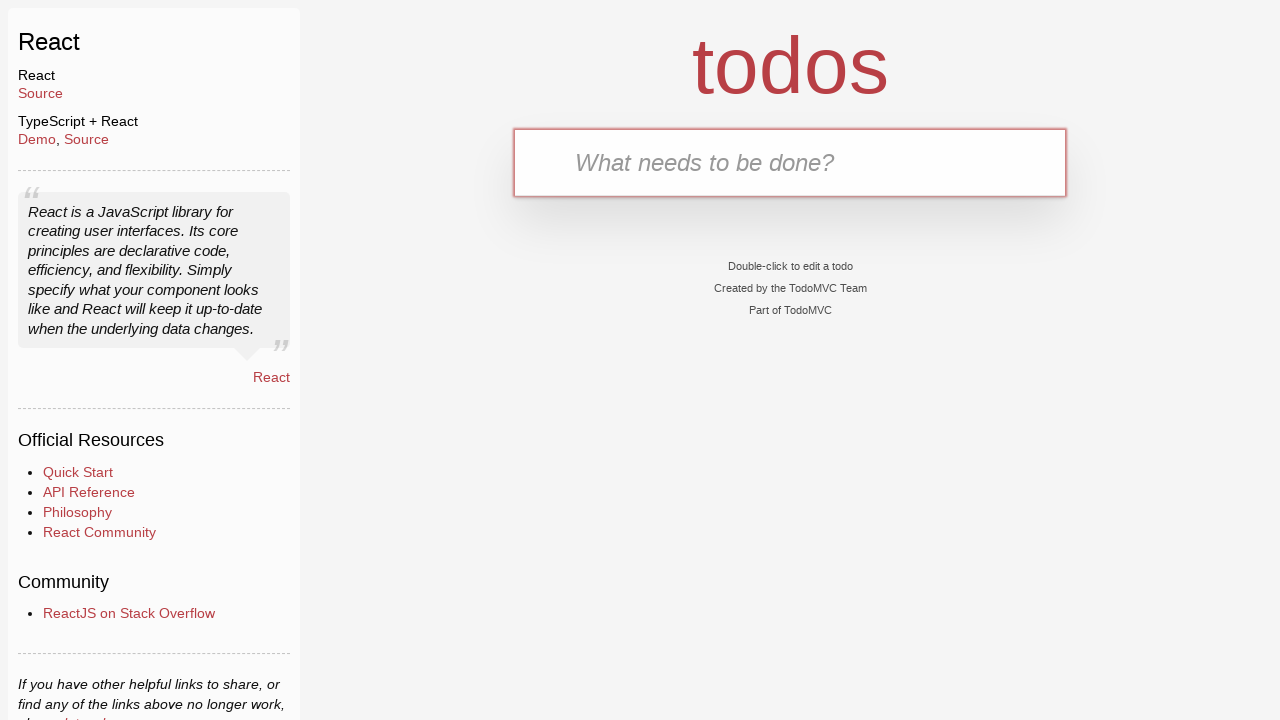

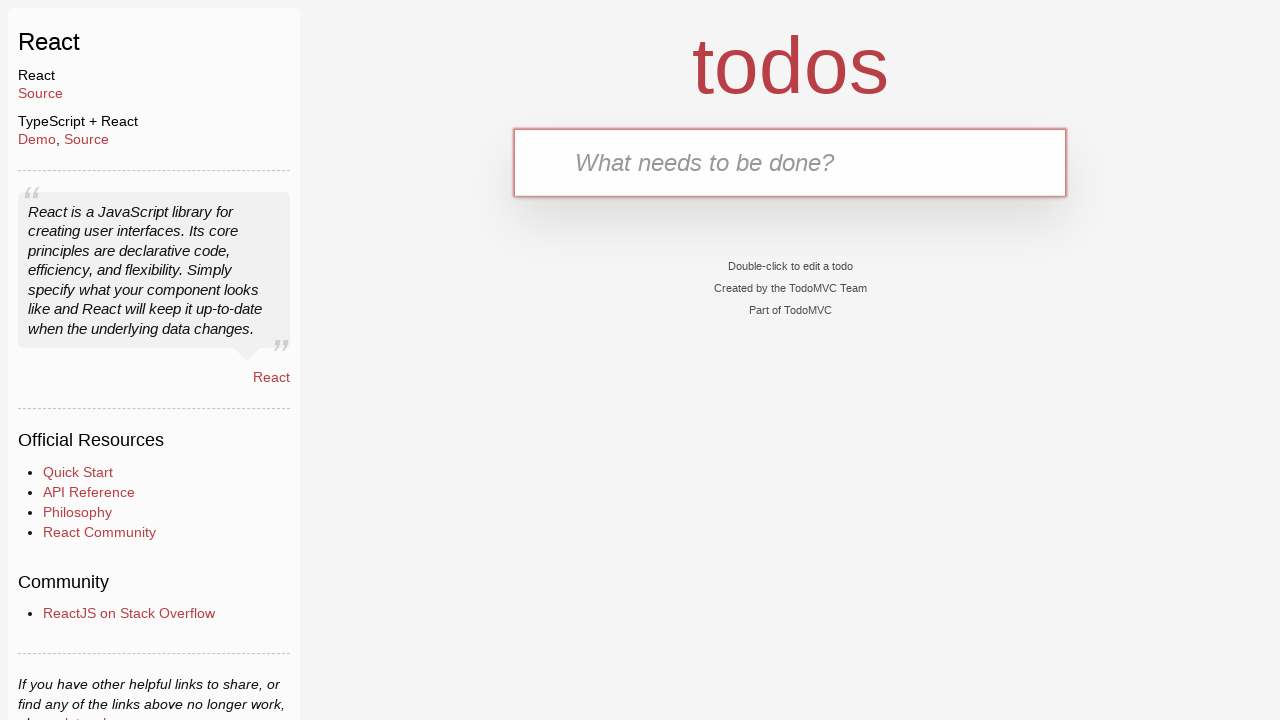